Tests filtering to display only active (incomplete) items

Starting URL: https://demo.playwright.dev/todomvc

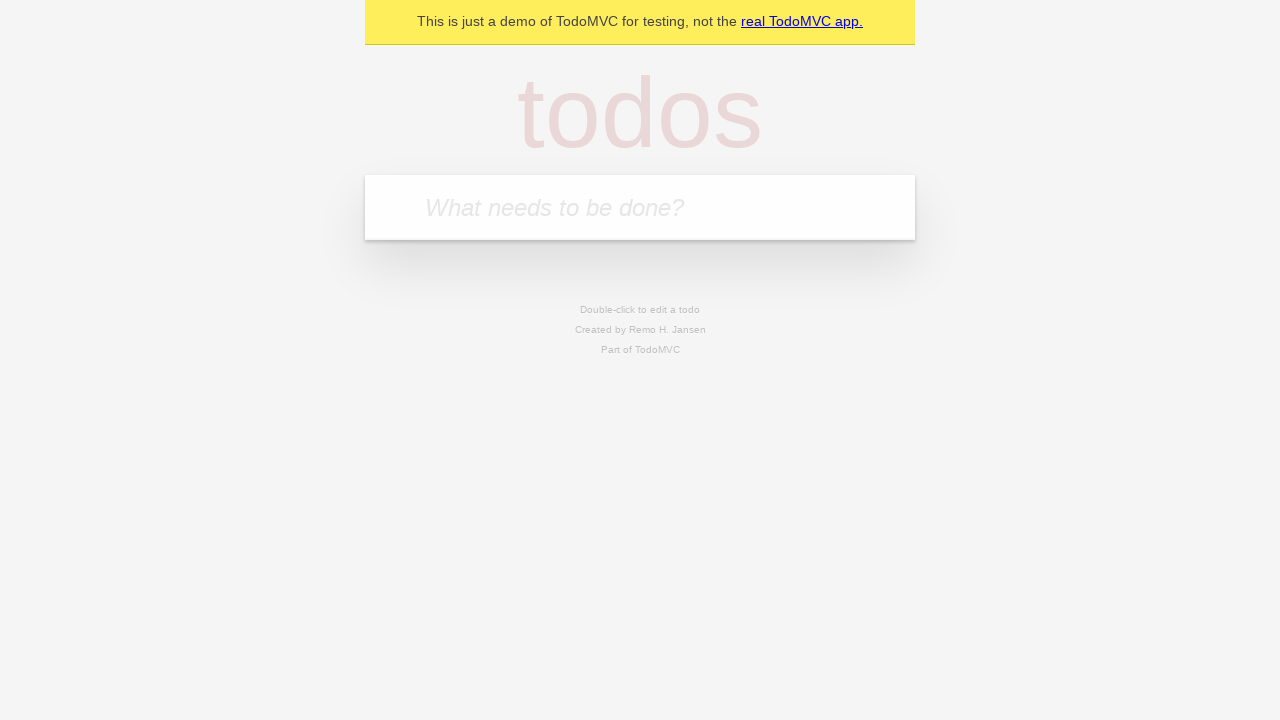

Filled todo input with 'buy some cheese' on internal:attr=[placeholder="What needs to be done?"i]
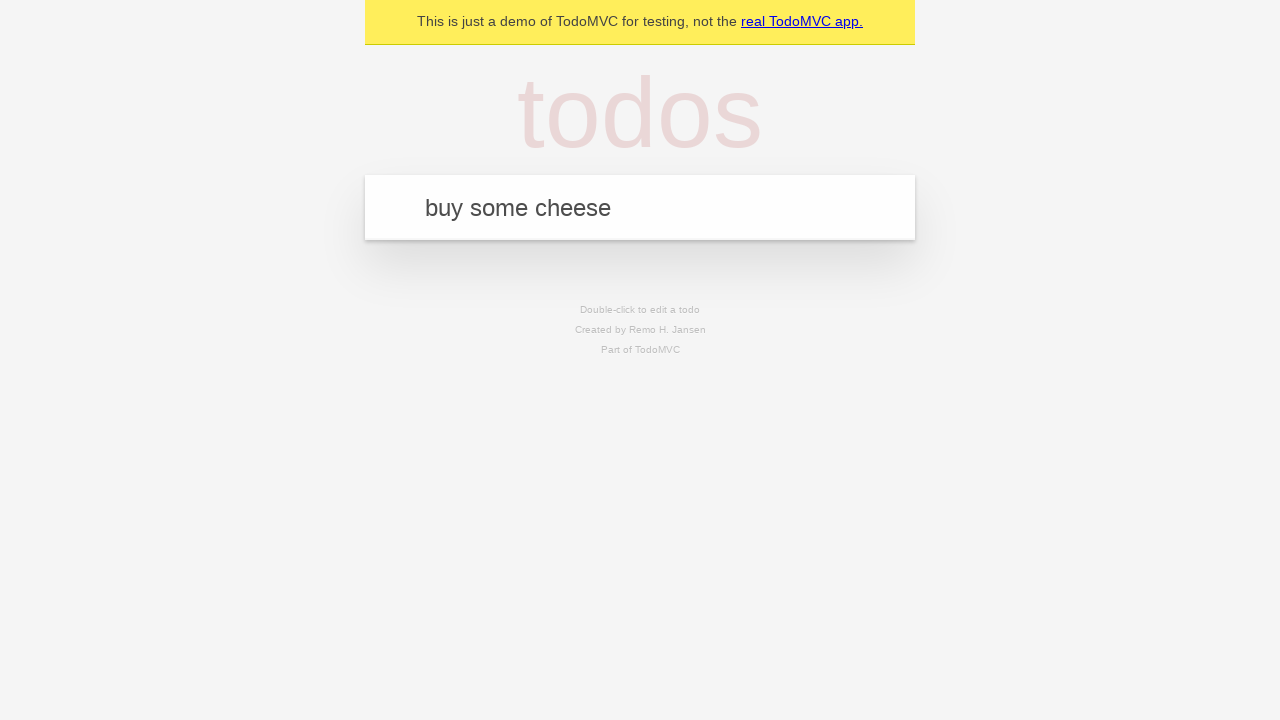

Pressed Enter to add todo 'buy some cheese' on internal:attr=[placeholder="What needs to be done?"i]
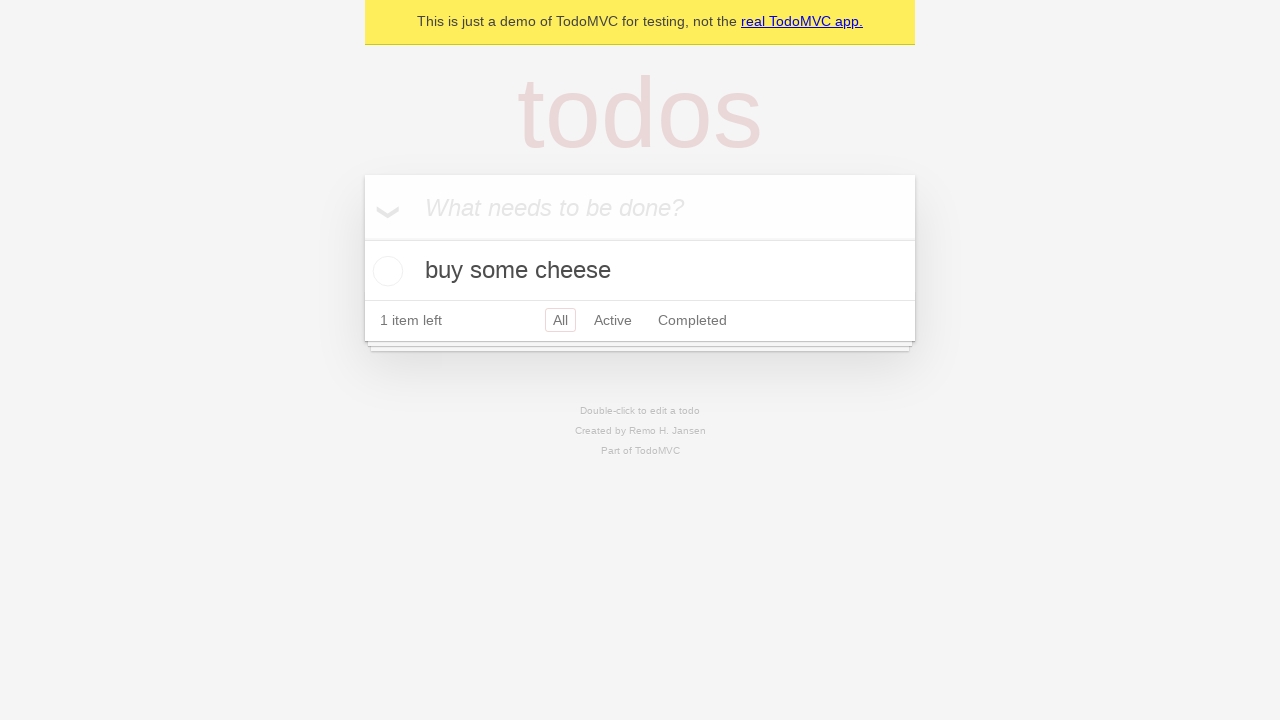

Filled todo input with 'feed the cat' on internal:attr=[placeholder="What needs to be done?"i]
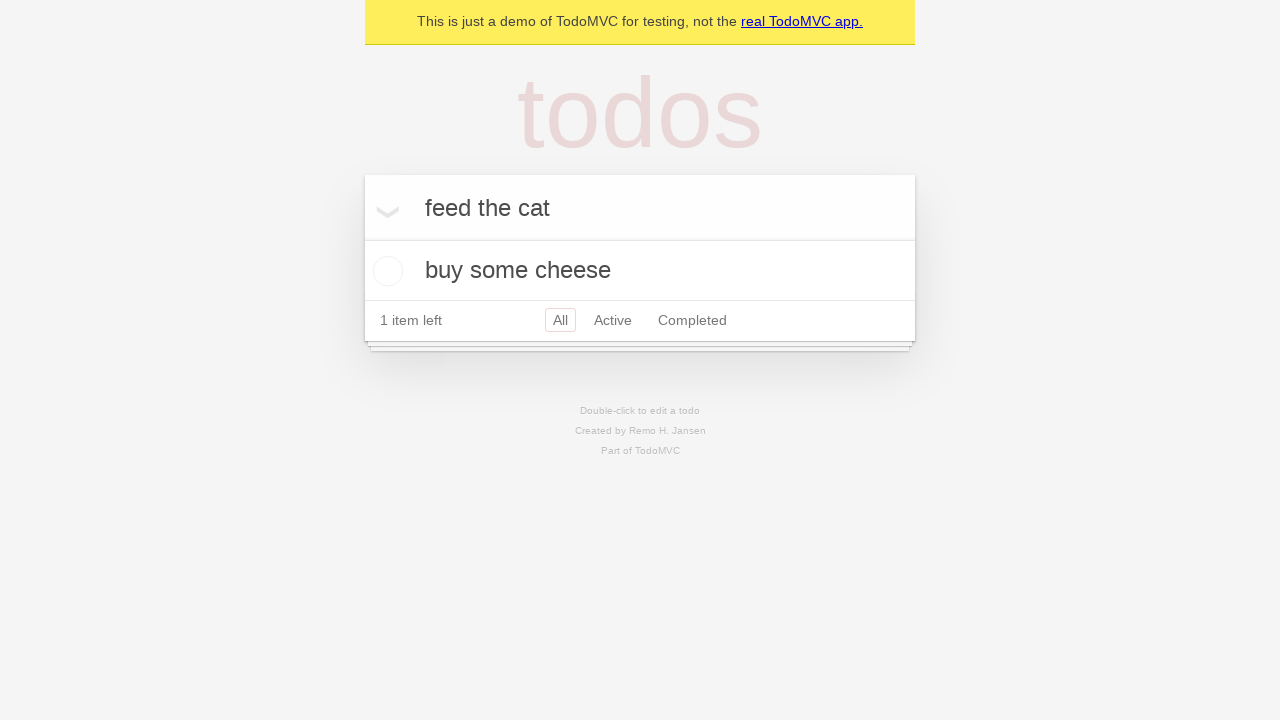

Pressed Enter to add todo 'feed the cat' on internal:attr=[placeholder="What needs to be done?"i]
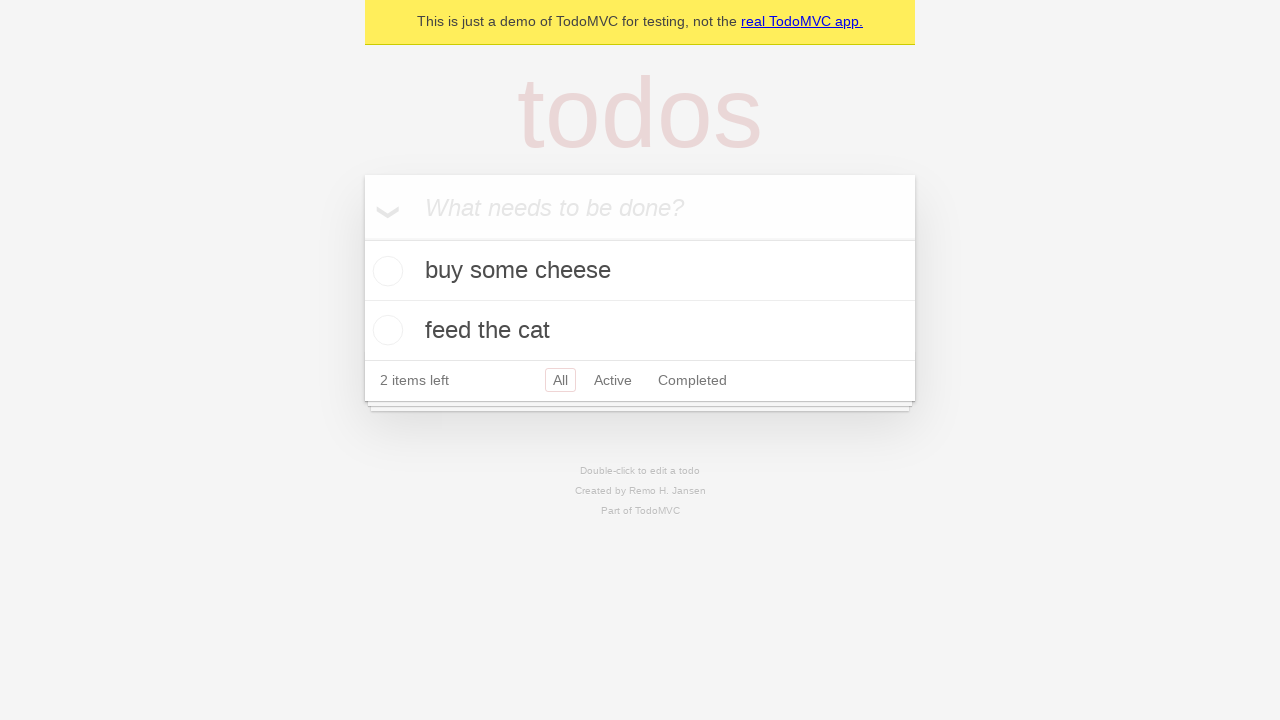

Filled todo input with 'book a doctors appointment' on internal:attr=[placeholder="What needs to be done?"i]
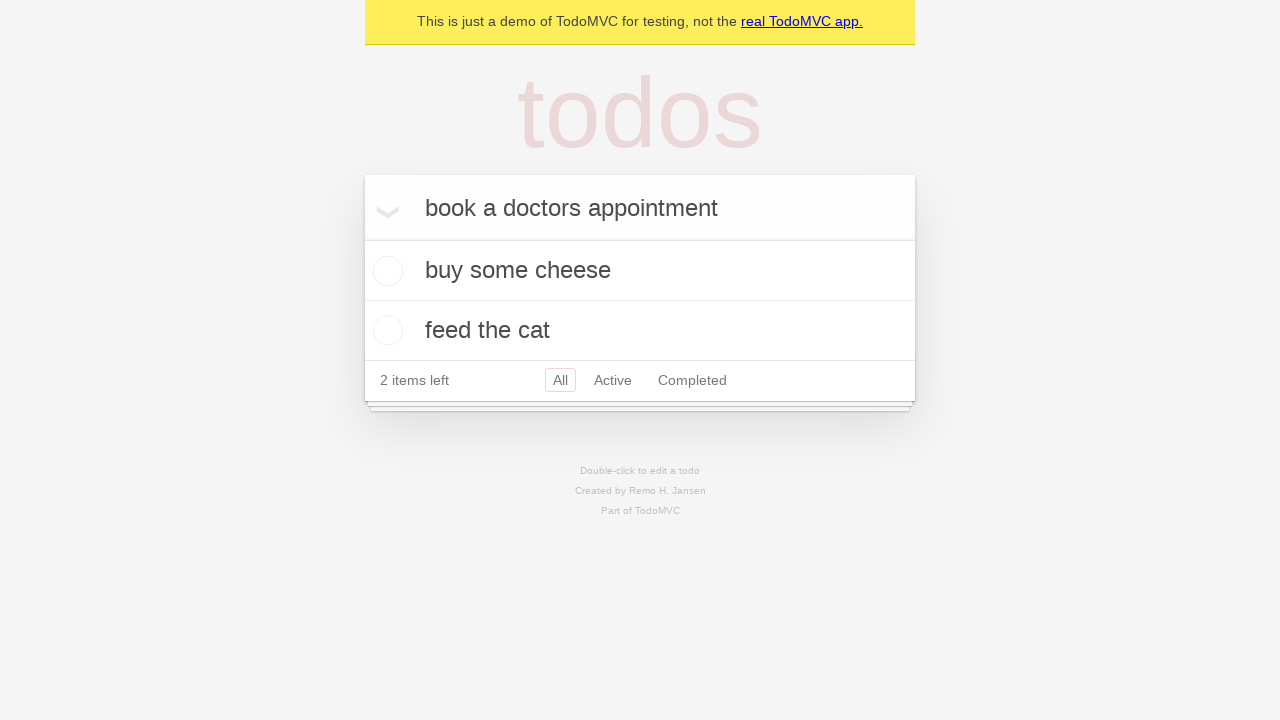

Pressed Enter to add todo 'book a doctors appointment' on internal:attr=[placeholder="What needs to be done?"i]
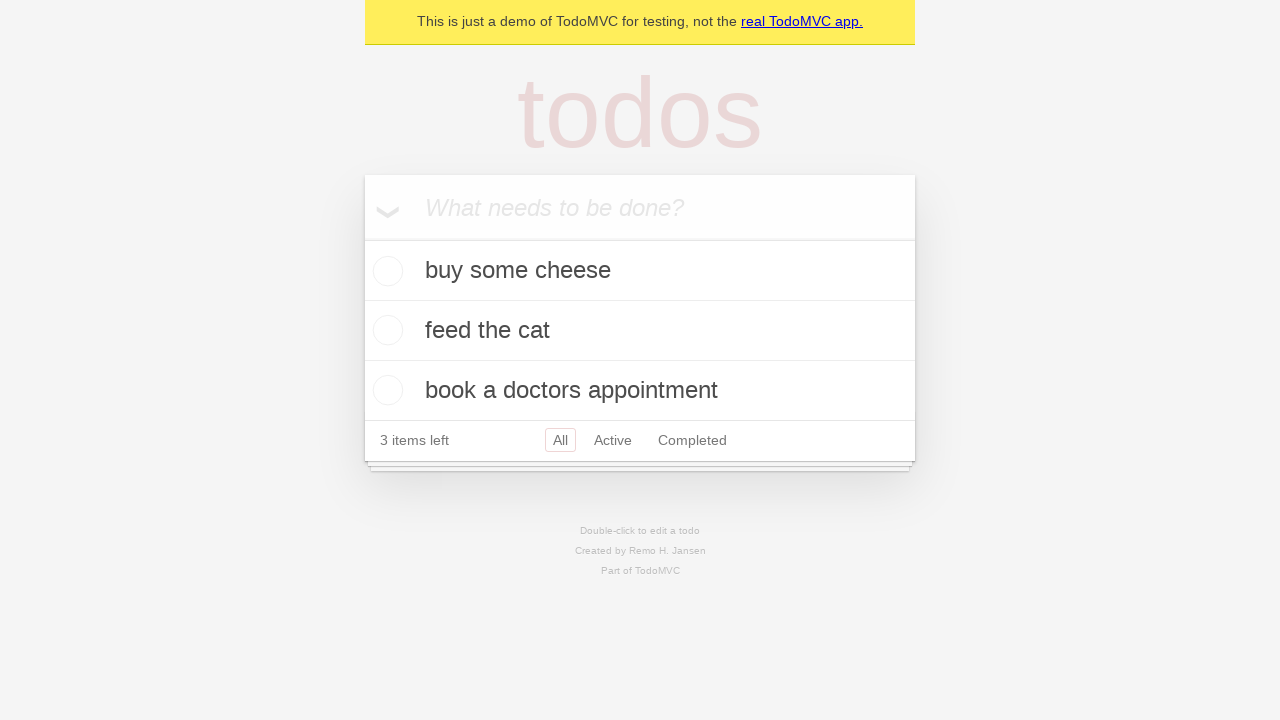

Checked the second todo item (feed the cat) to mark it as complete at (385, 330) on internal:testid=[data-testid="todo-item"s] >> nth=1 >> internal:role=checkbox
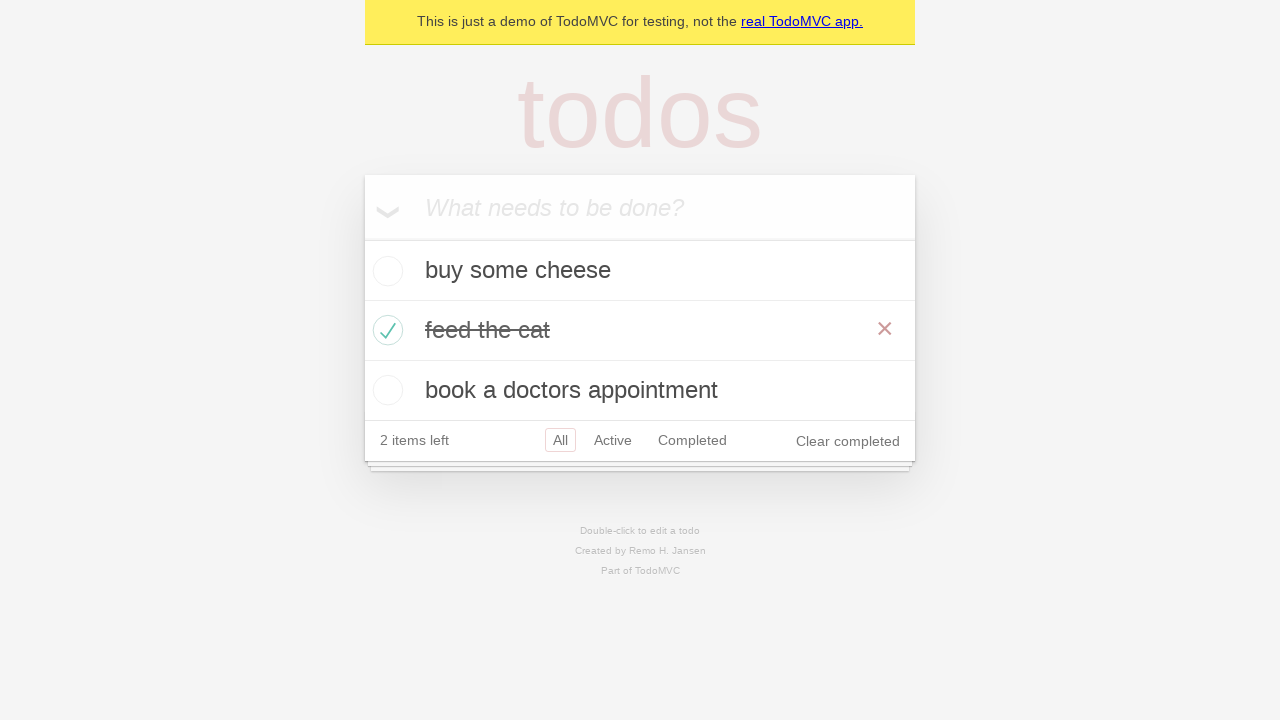

Clicked the Active filter to show only incomplete items at (613, 440) on internal:role=link[name="Active"i]
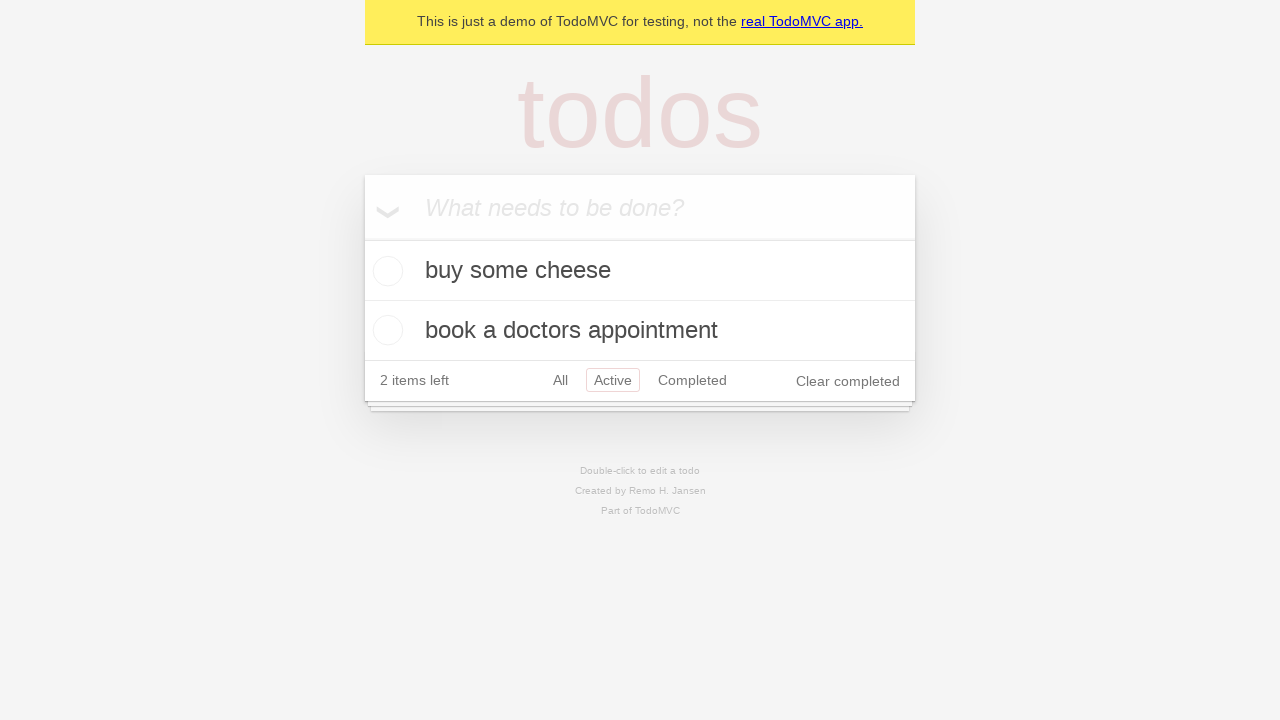

Verified that exactly 2 active (incomplete) items are now displayed
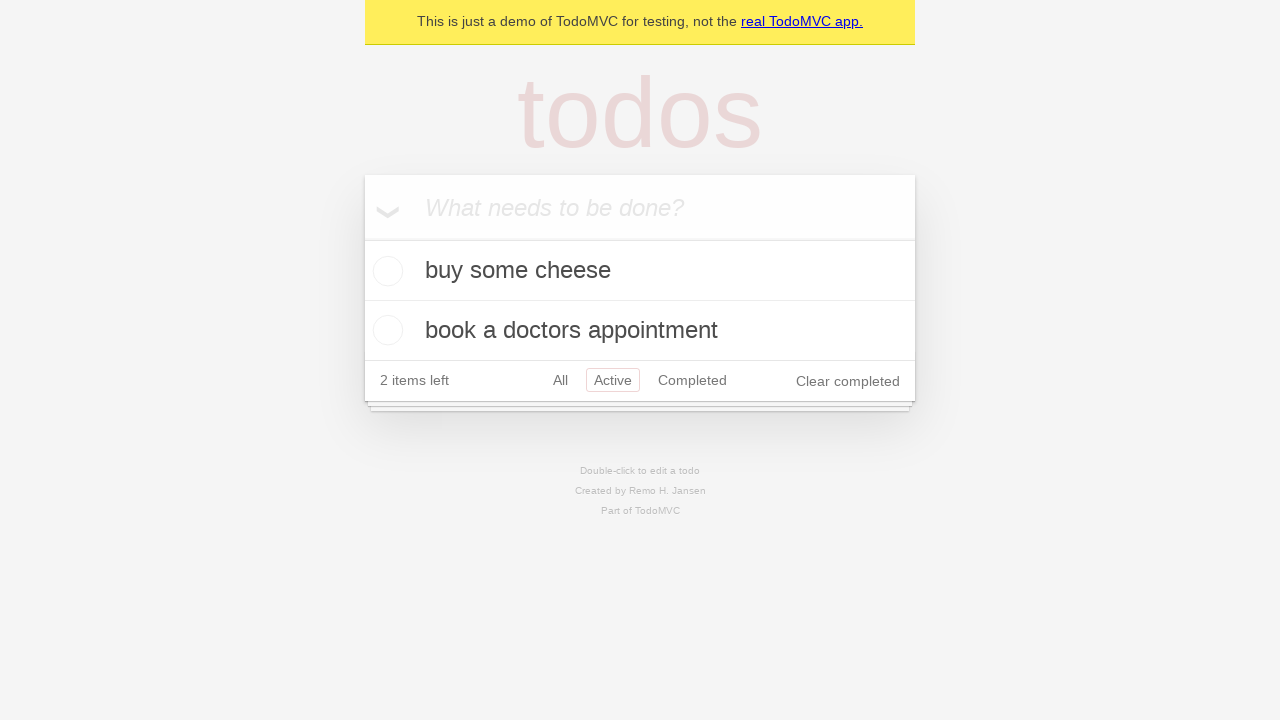

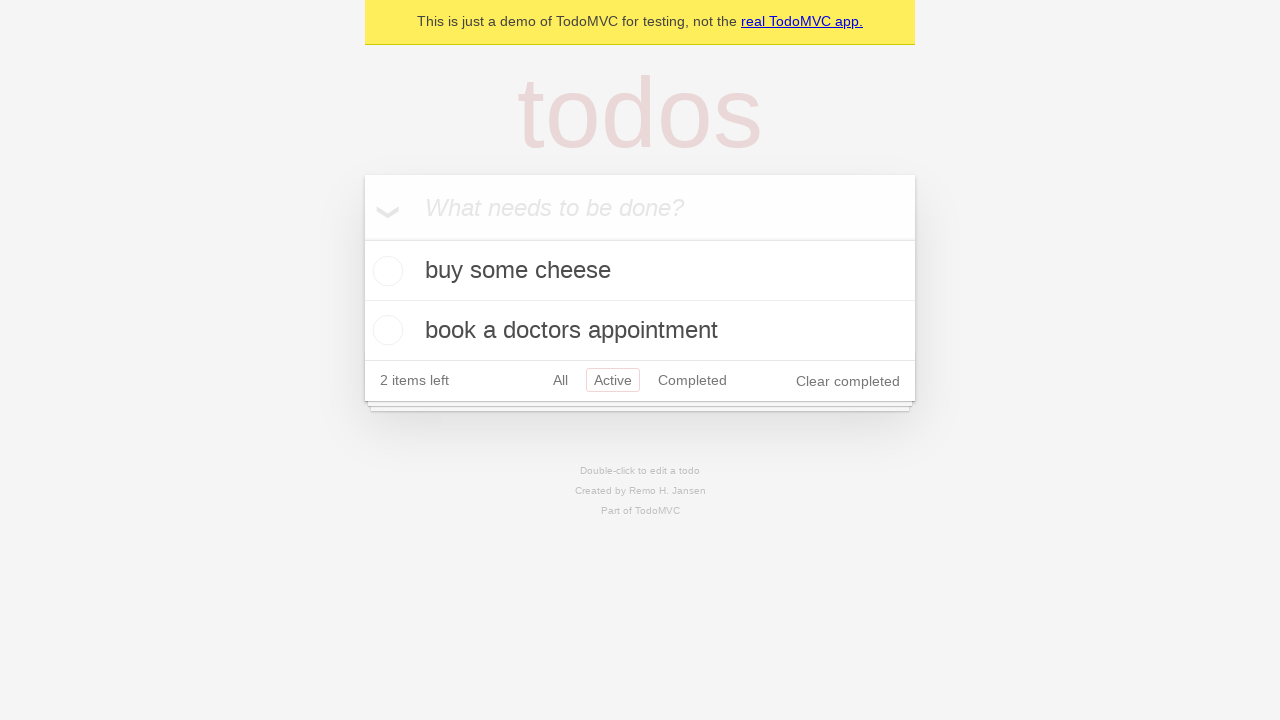